Tests browser window manipulation by maximizing the window, getting and setting window dimensions, and getting and setting window position.

Starting URL: https://www.gmail.com

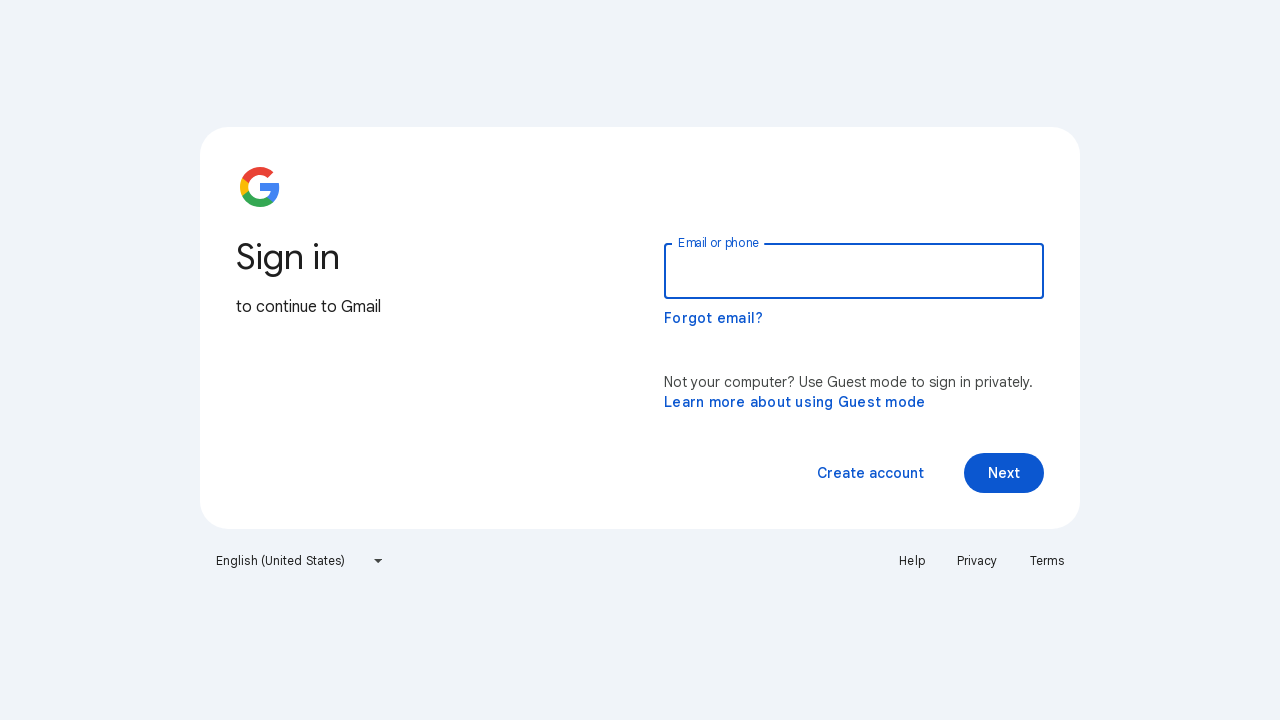

Set viewport size to 1920x1080 (maximized)
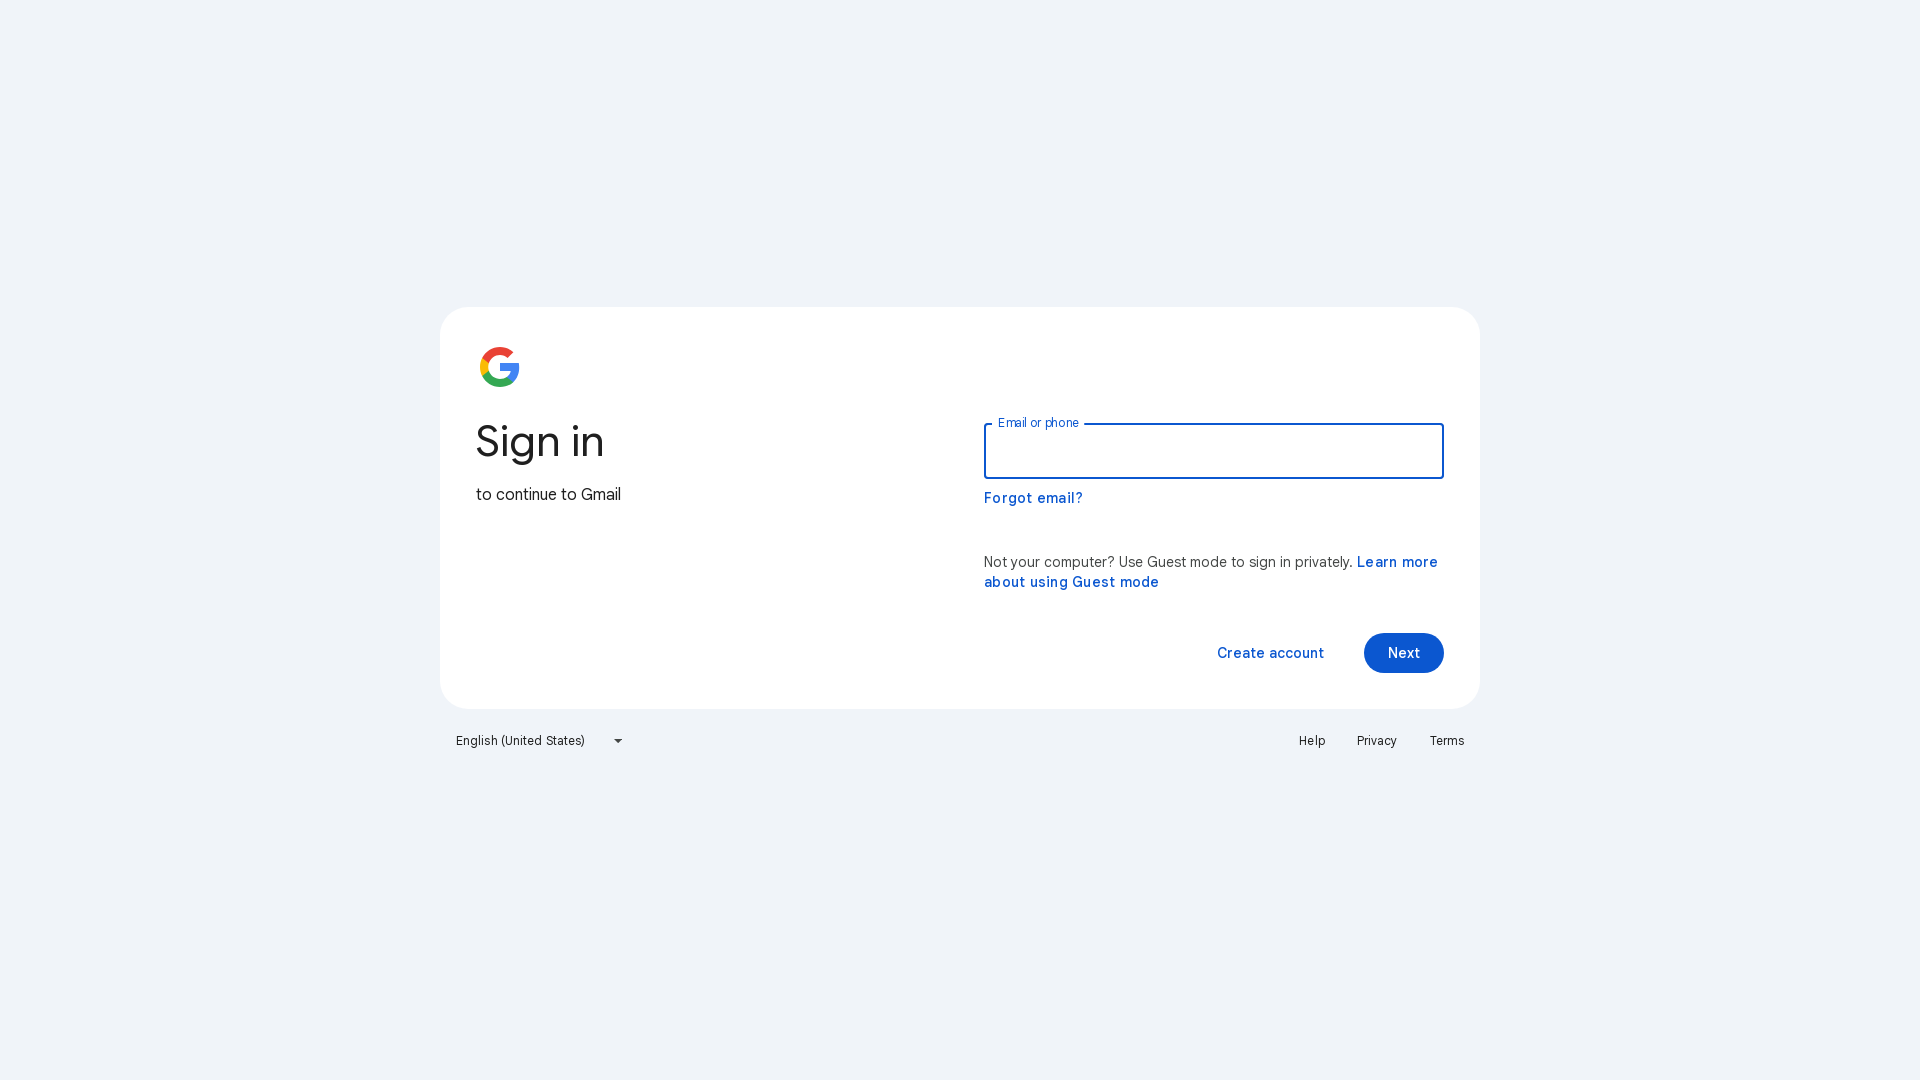

Retrieved current viewport size
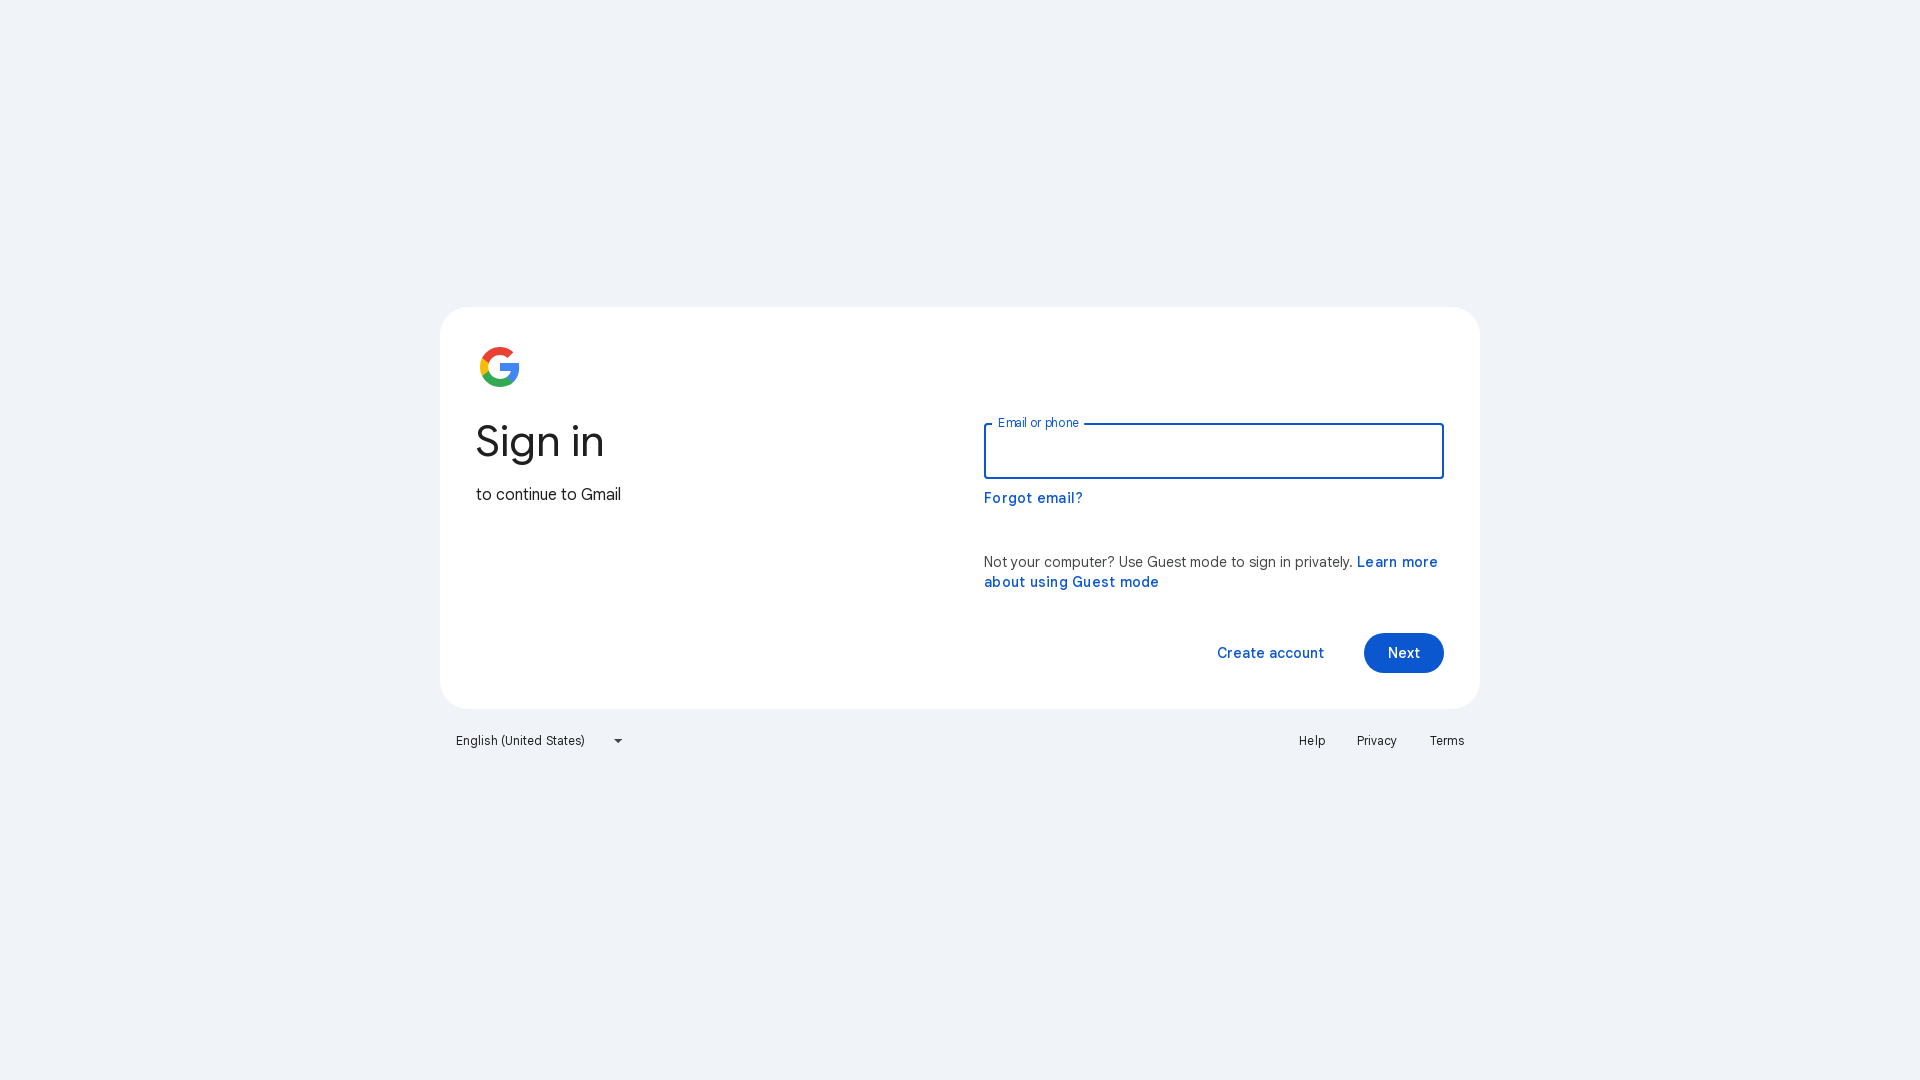

Set viewport size to 800x300
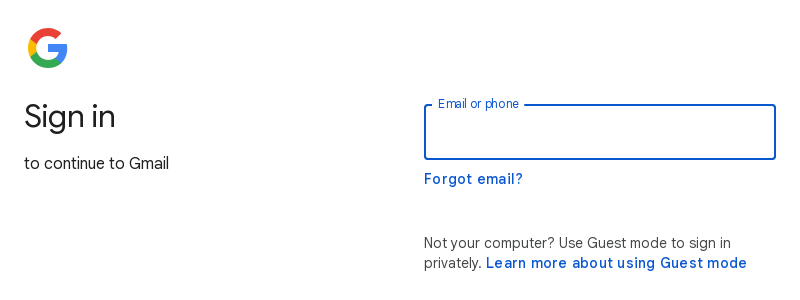

Waited 2 seconds to observe dimension change
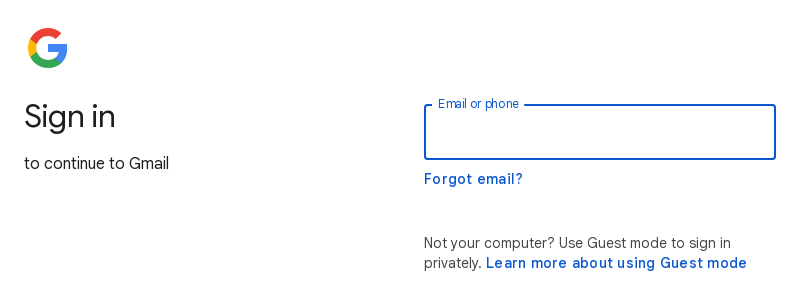

Set viewport size to 1024x768
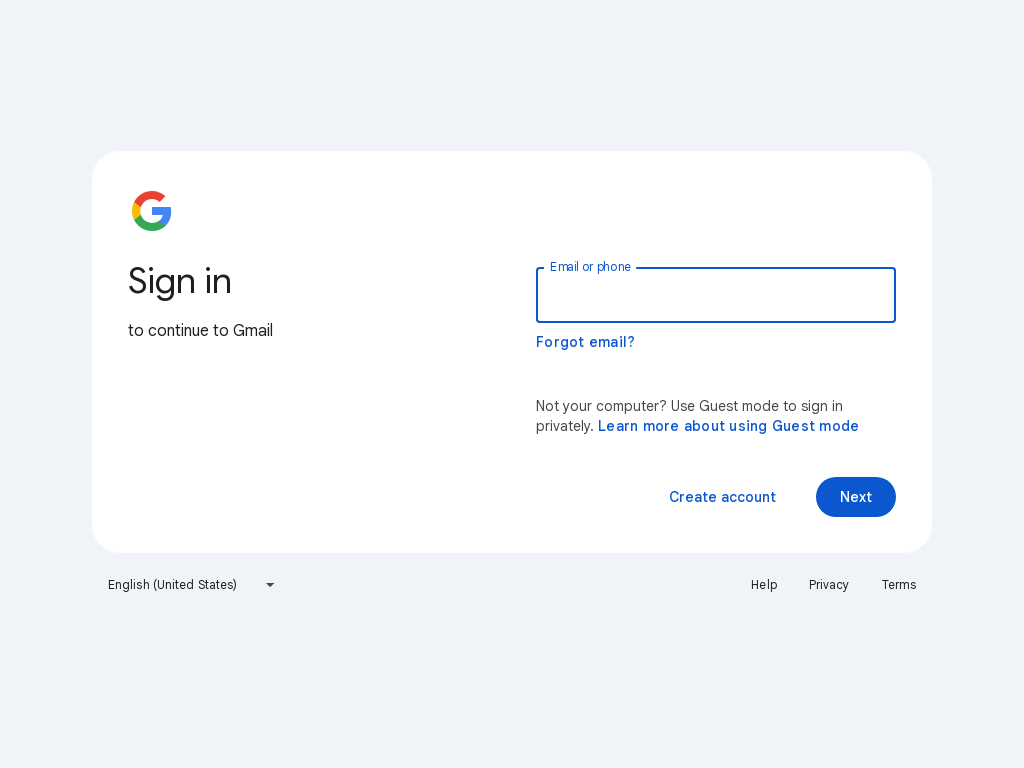

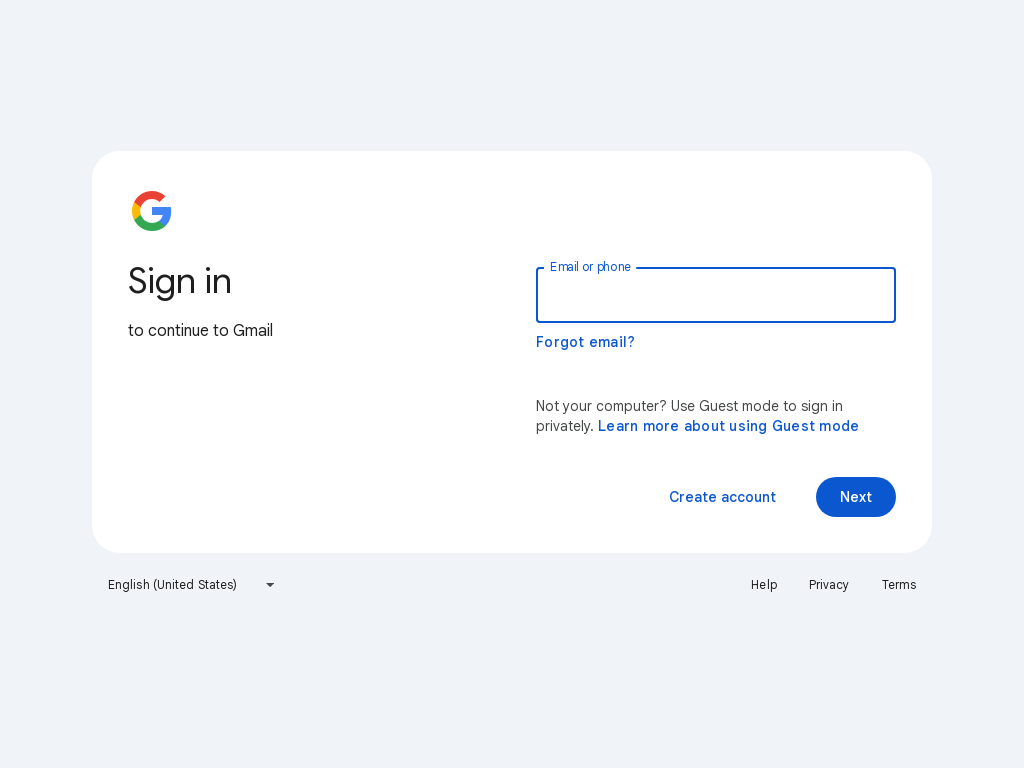